Opens the styles page and verifies the header text is displayed correctly

Starting URL: https://kristinek.github.io/site/examples/styles

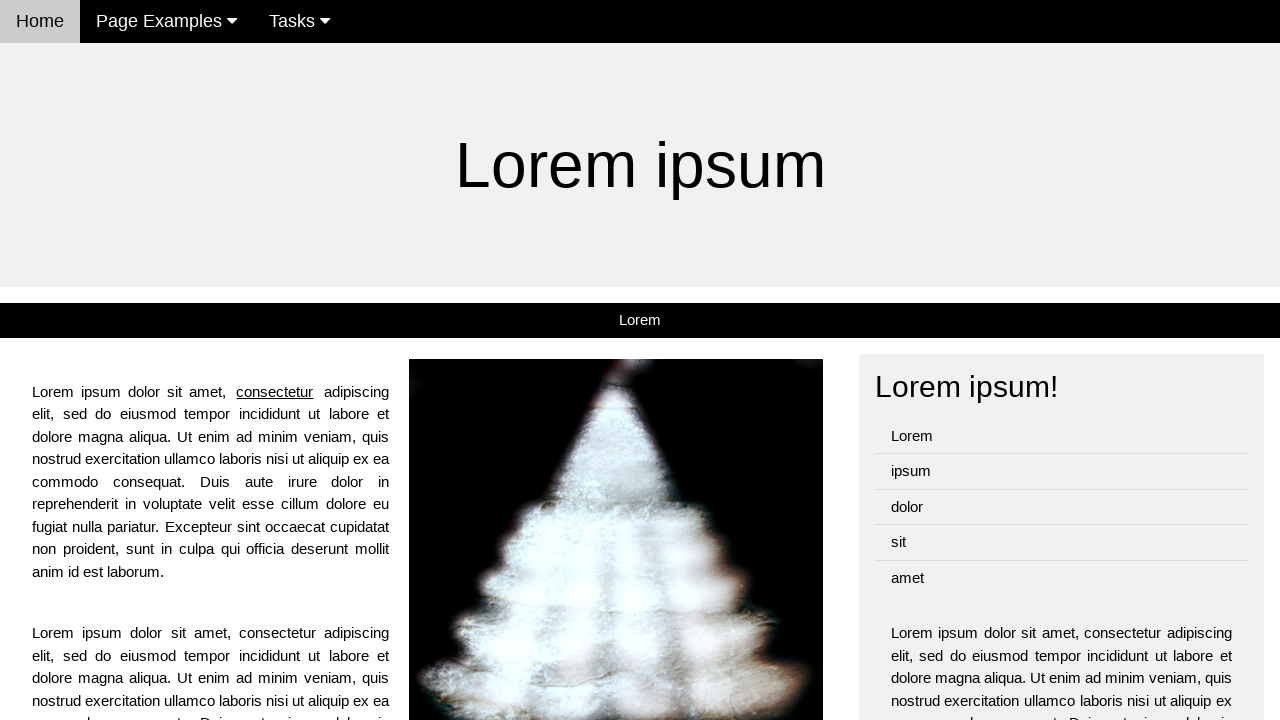

Navigated to styles page
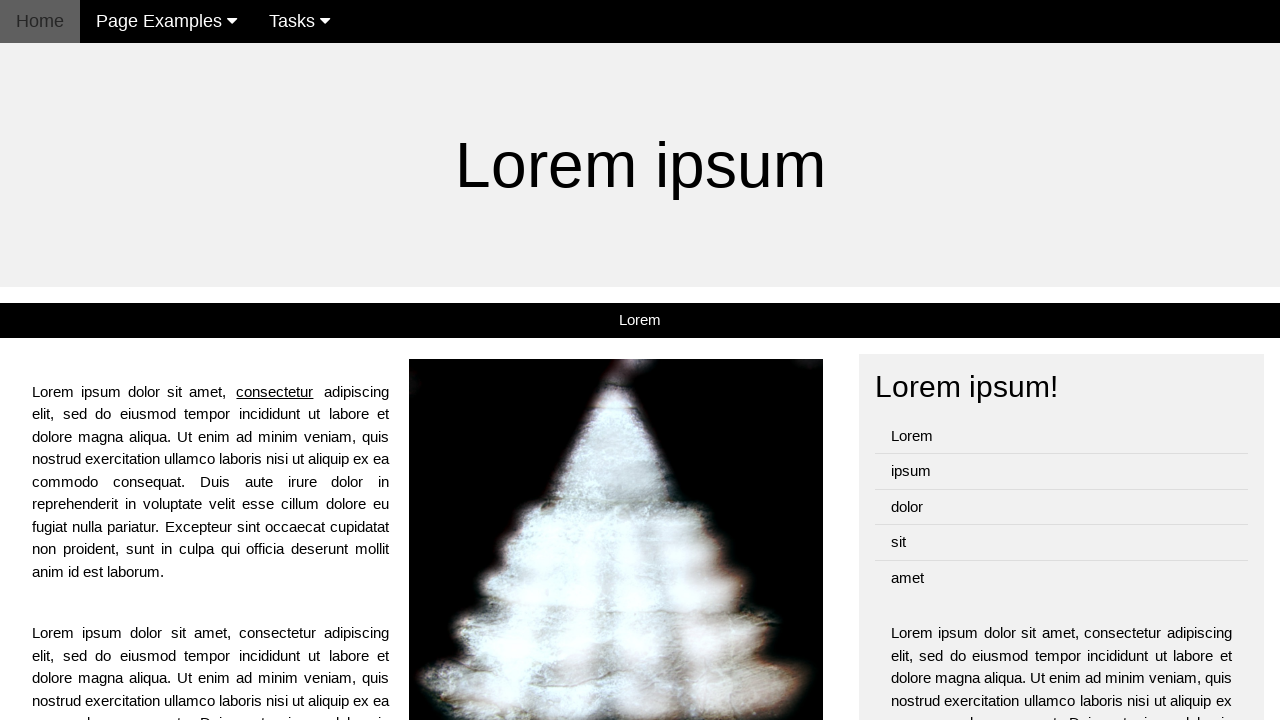

Located h1 header element
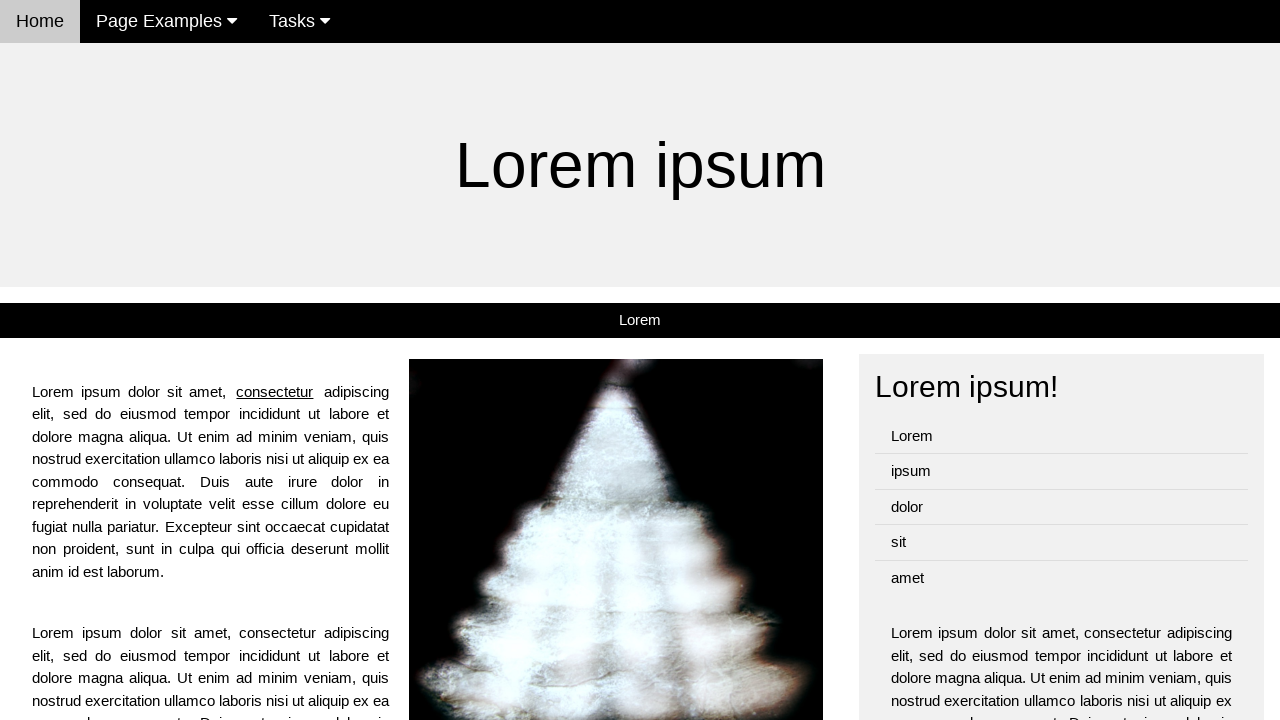

Verified header text is 'Lorem ipsum'
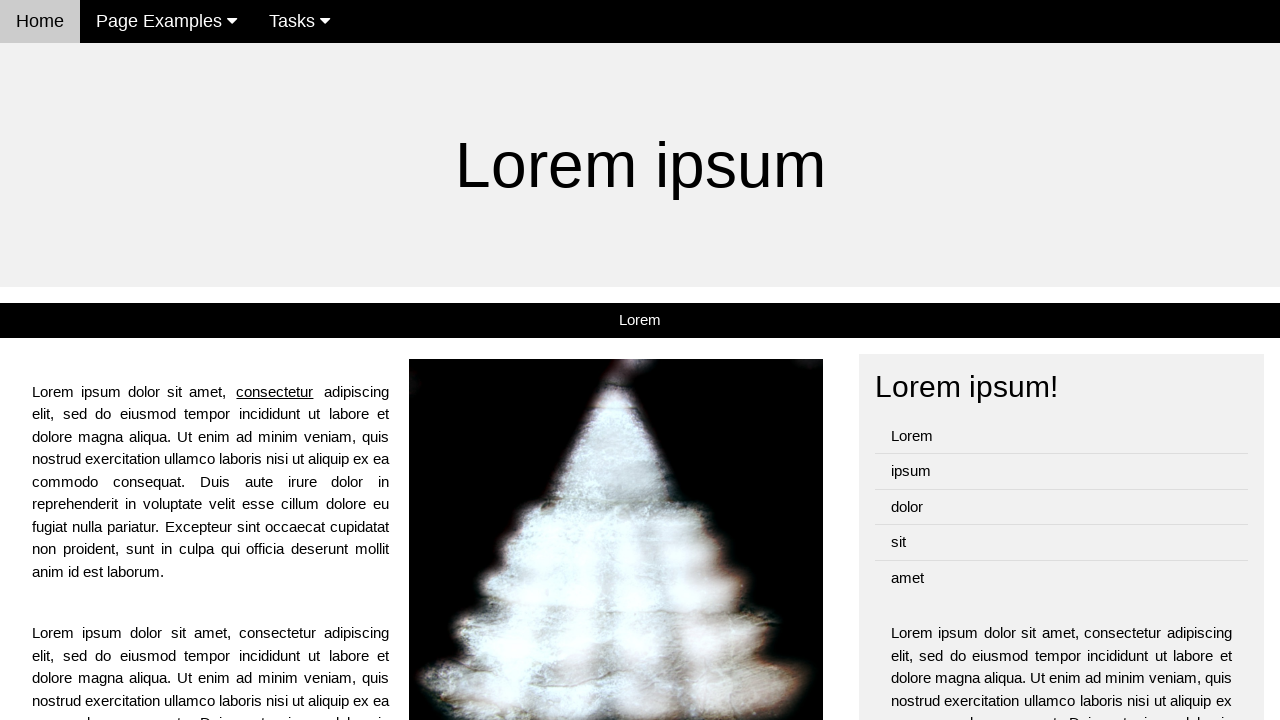

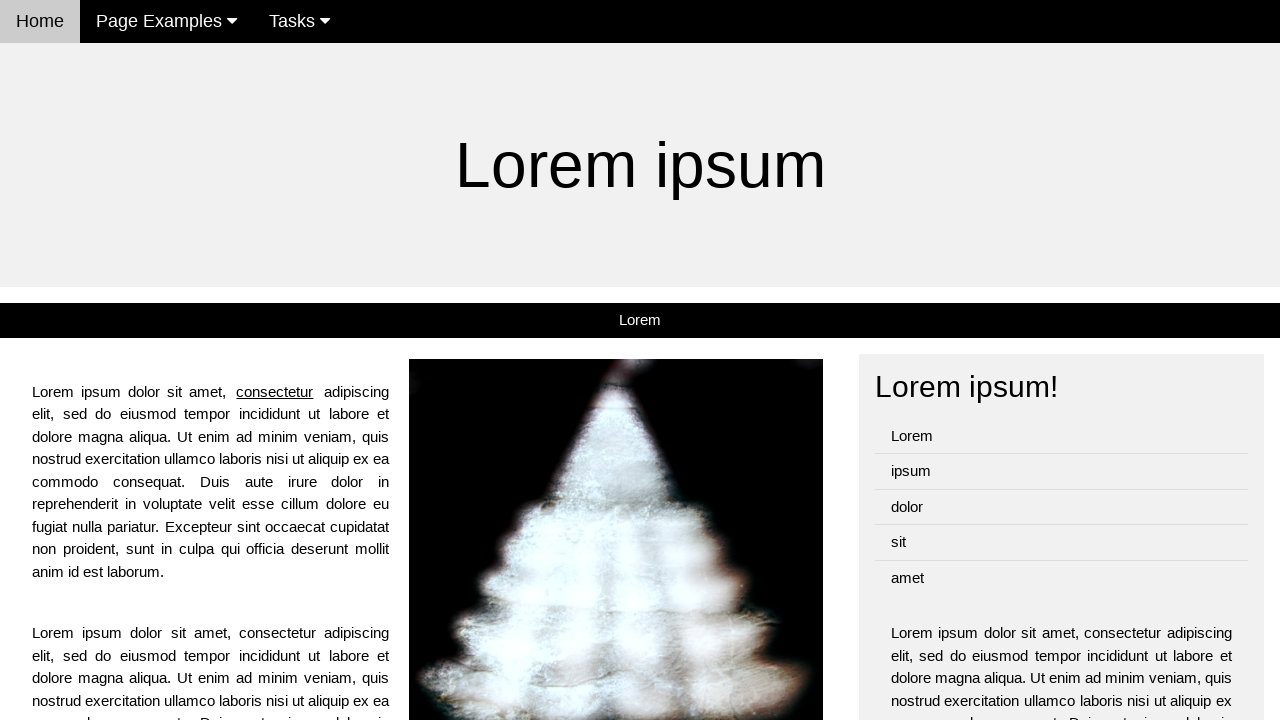